Tests key press detection by navigating to the key presses page and typing a character to verify it's detected

Starting URL: https://the-internet.herokuapp.com/

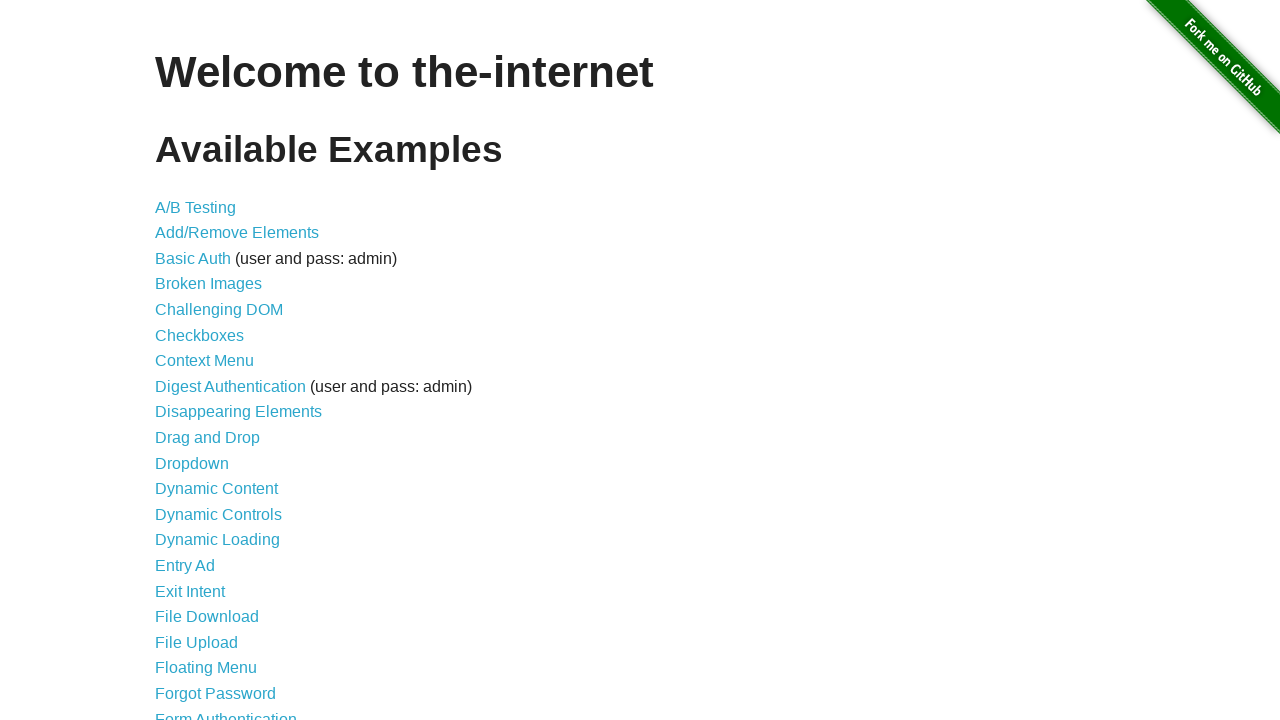

Clicked on key presses link at (200, 360) on a[href='/key_presses']
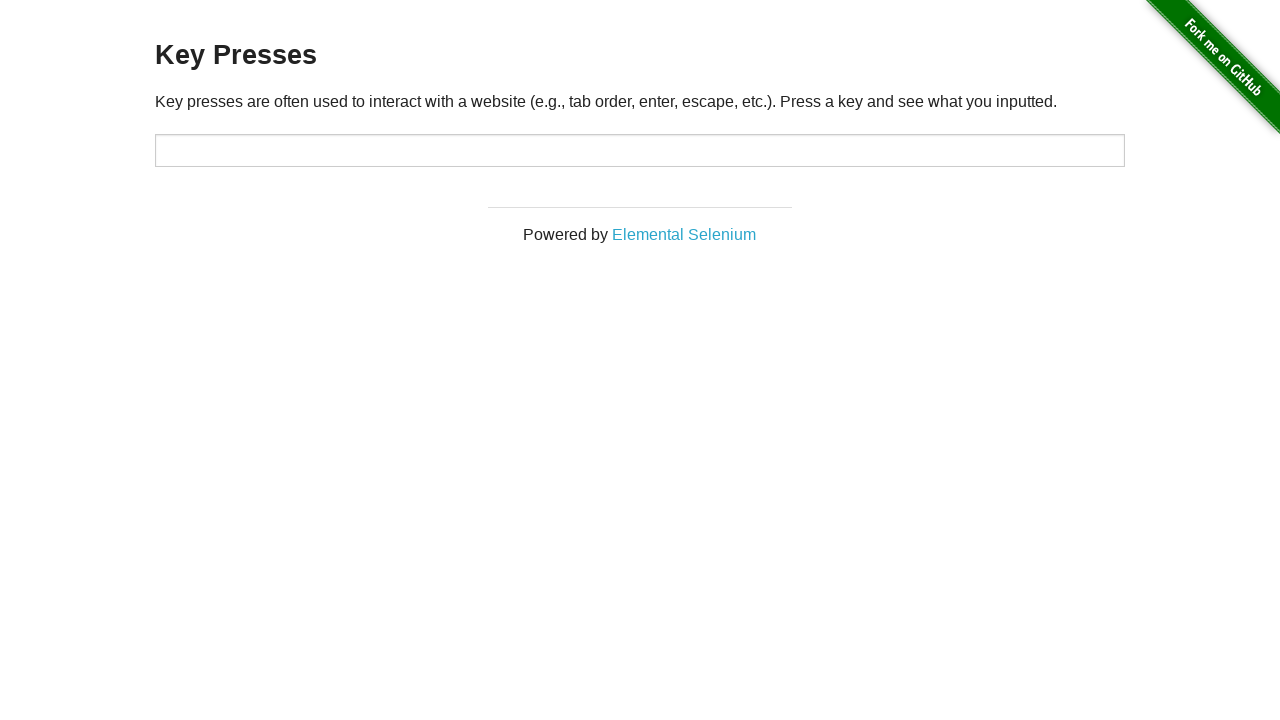

Cleared the input field on input#target
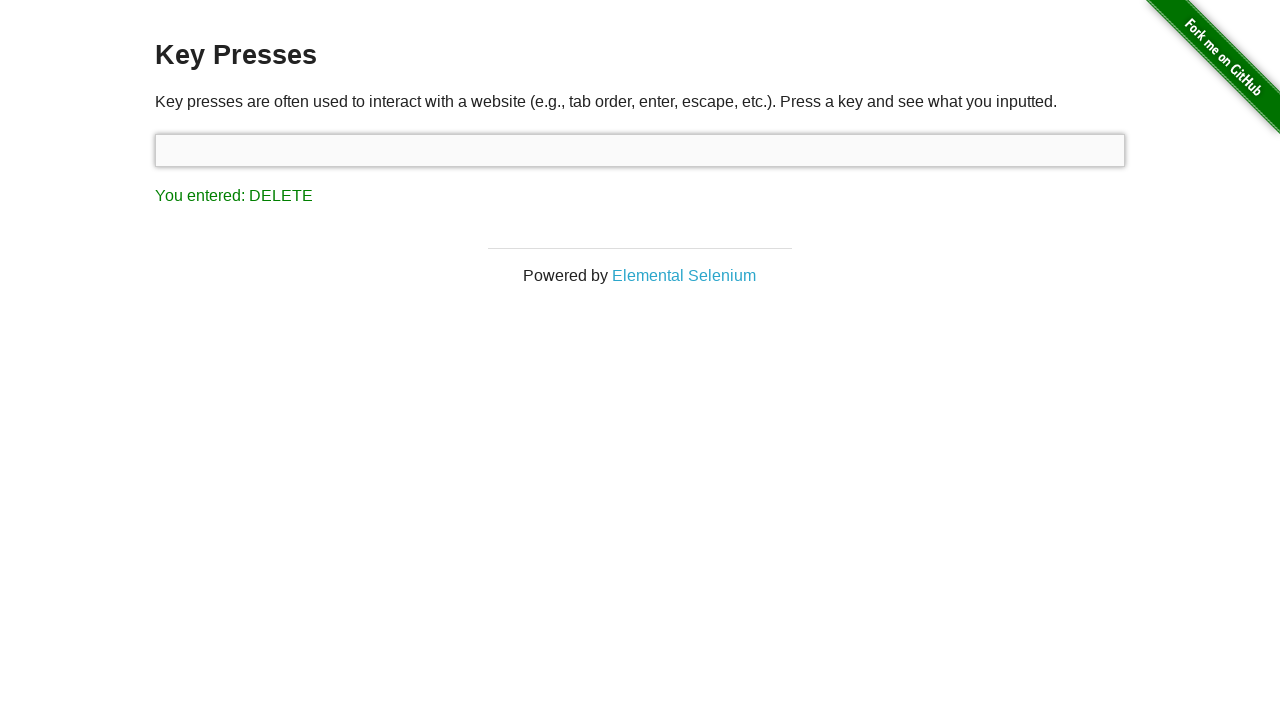

Typed 'G' character in the input field on input#target
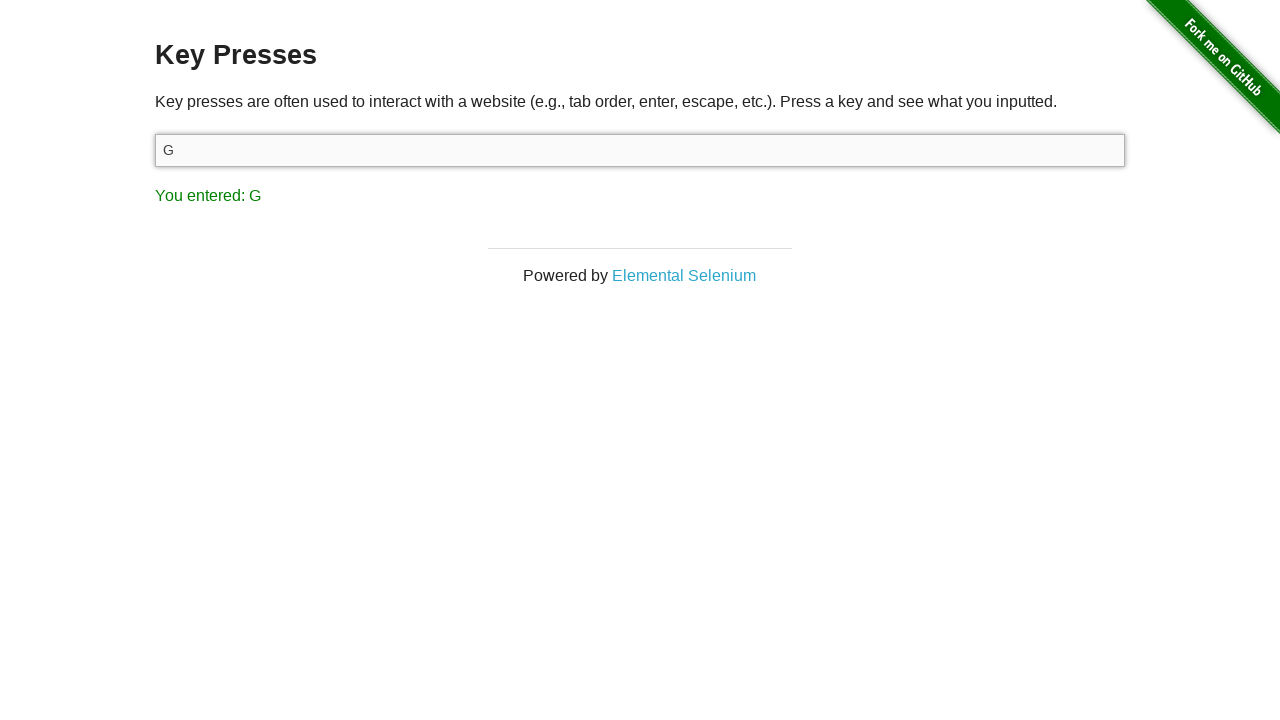

Verified key press result appeared
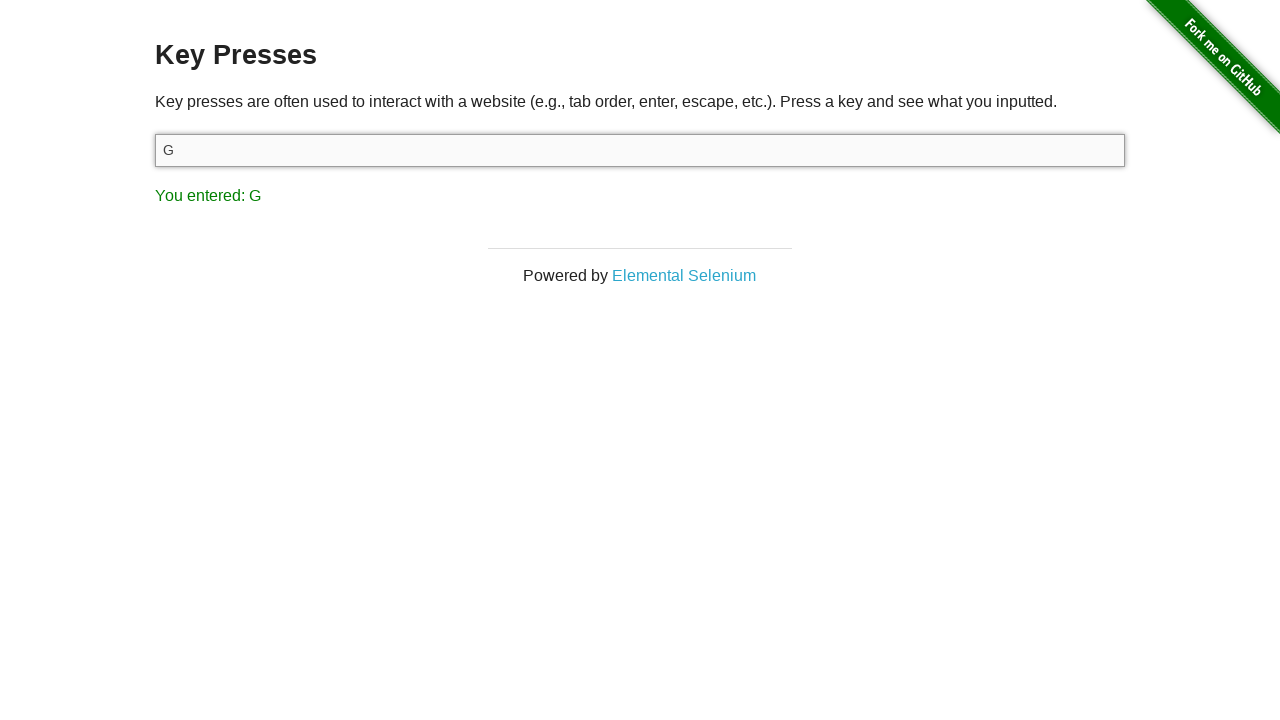

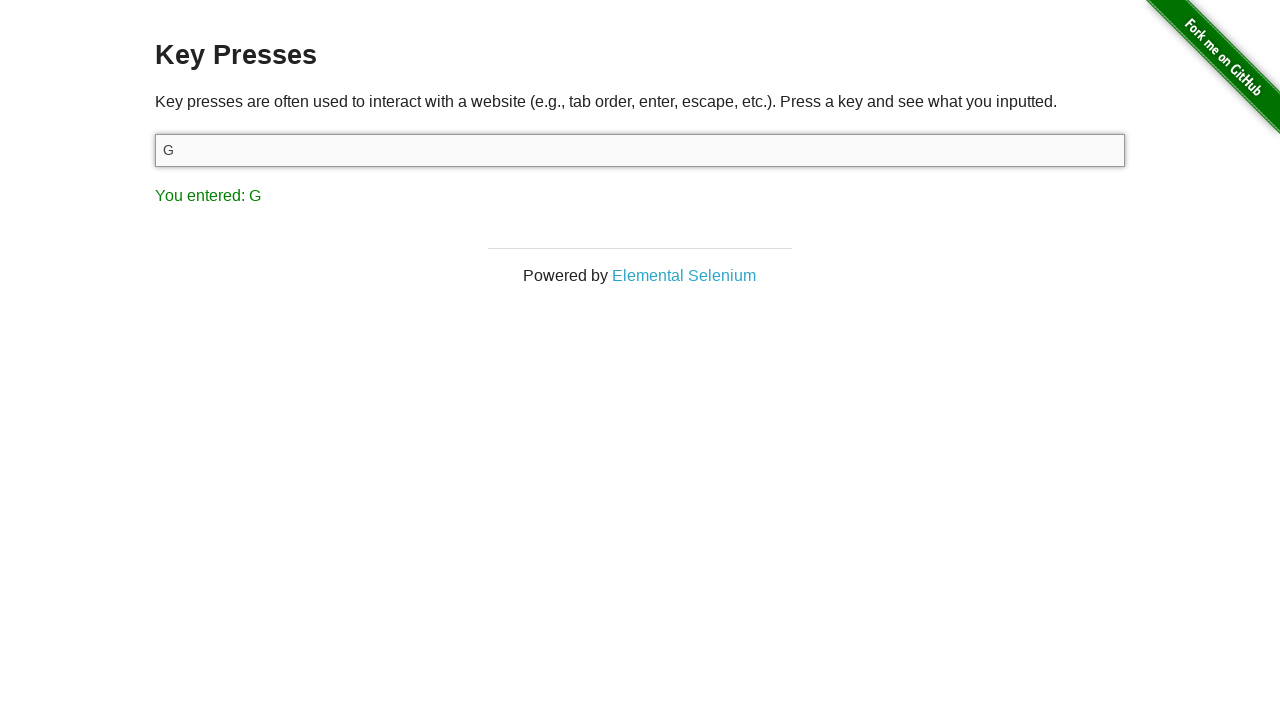